Tests the mortgage calculator by clearing the home value field and entering a new value of 950000

Starting URL: https://www.mortgagecalculator.org/

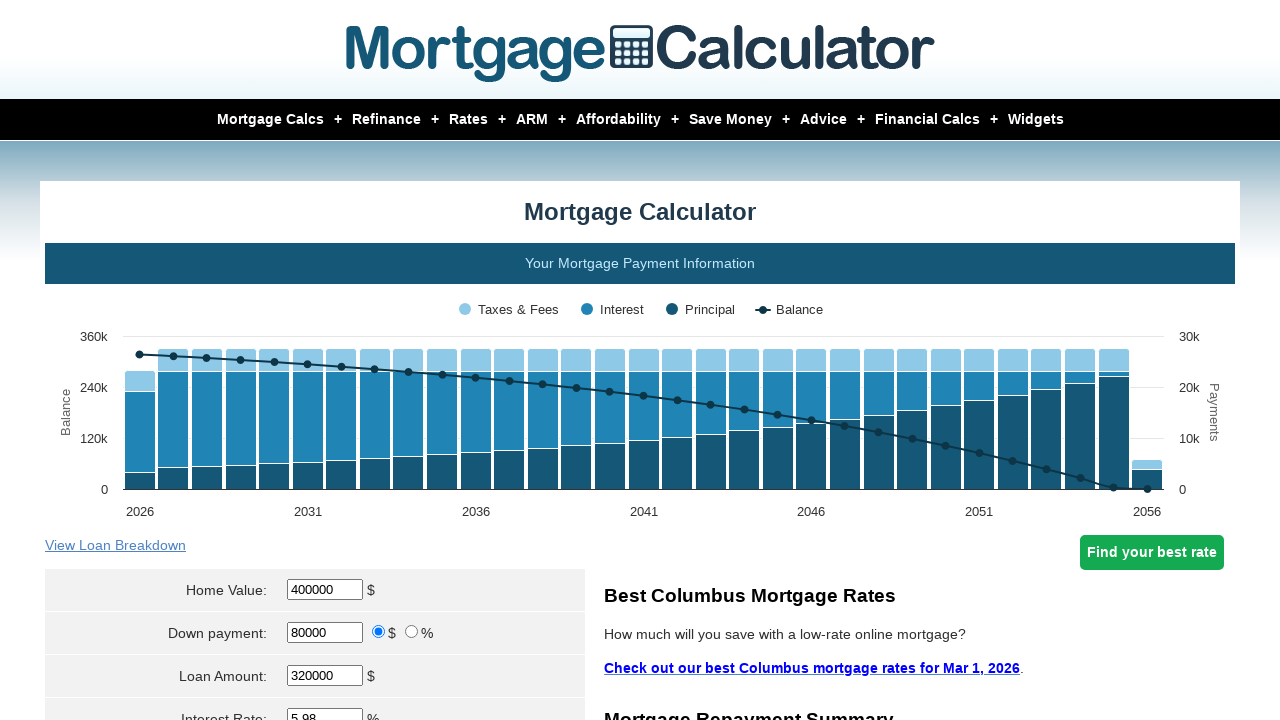

Cleared the home value field on xpath=//*[@id='homeval']
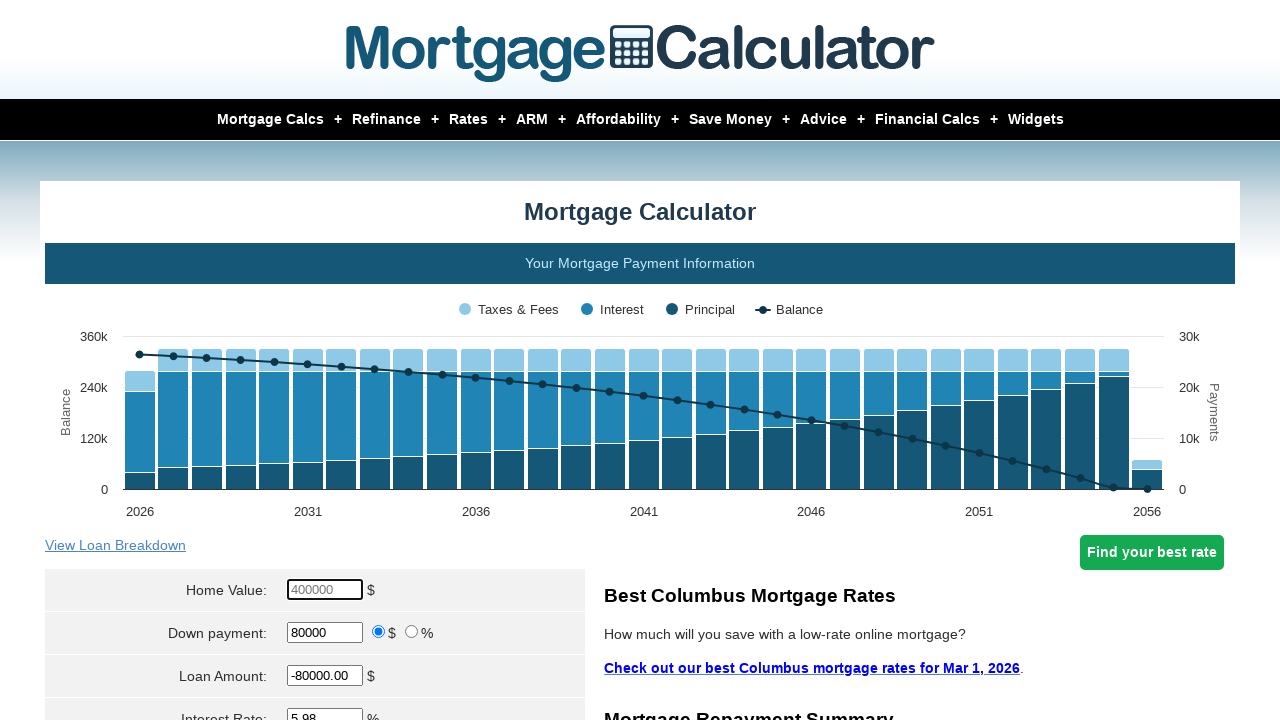

Entered 950000 in the home value field on //*[@id='homeval']
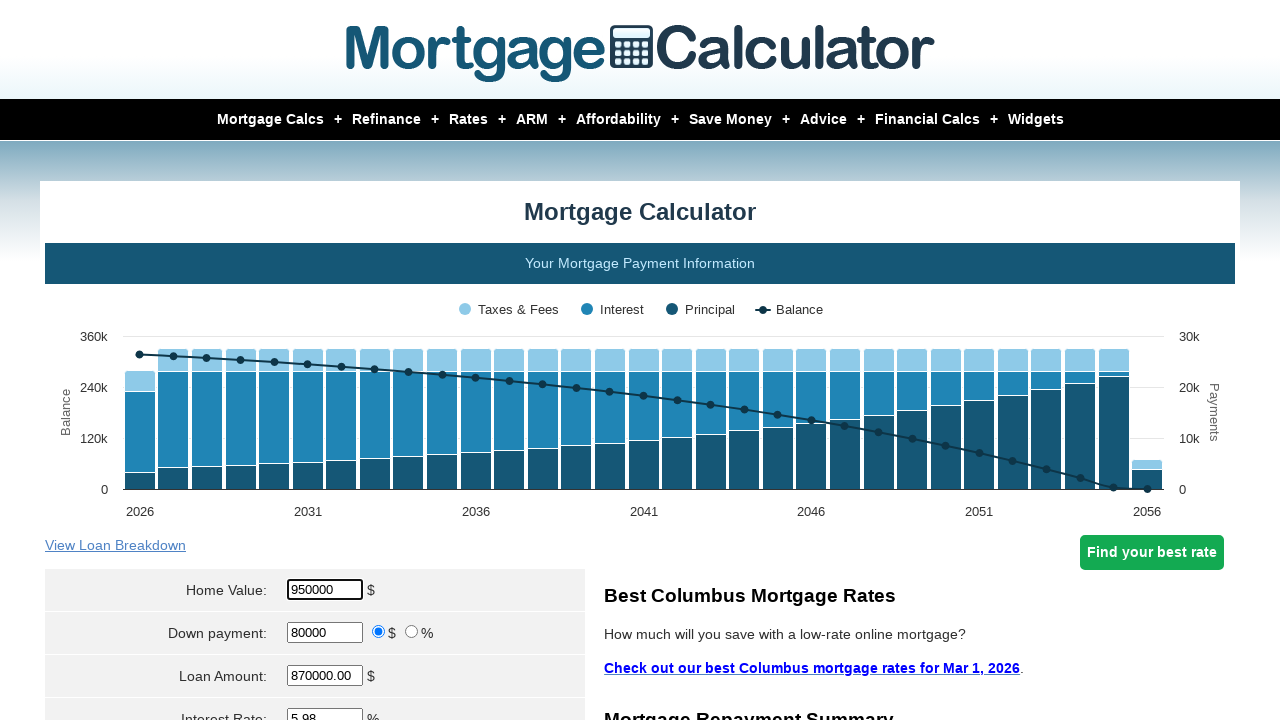

Waited for the mortgage calculator to process the new home value
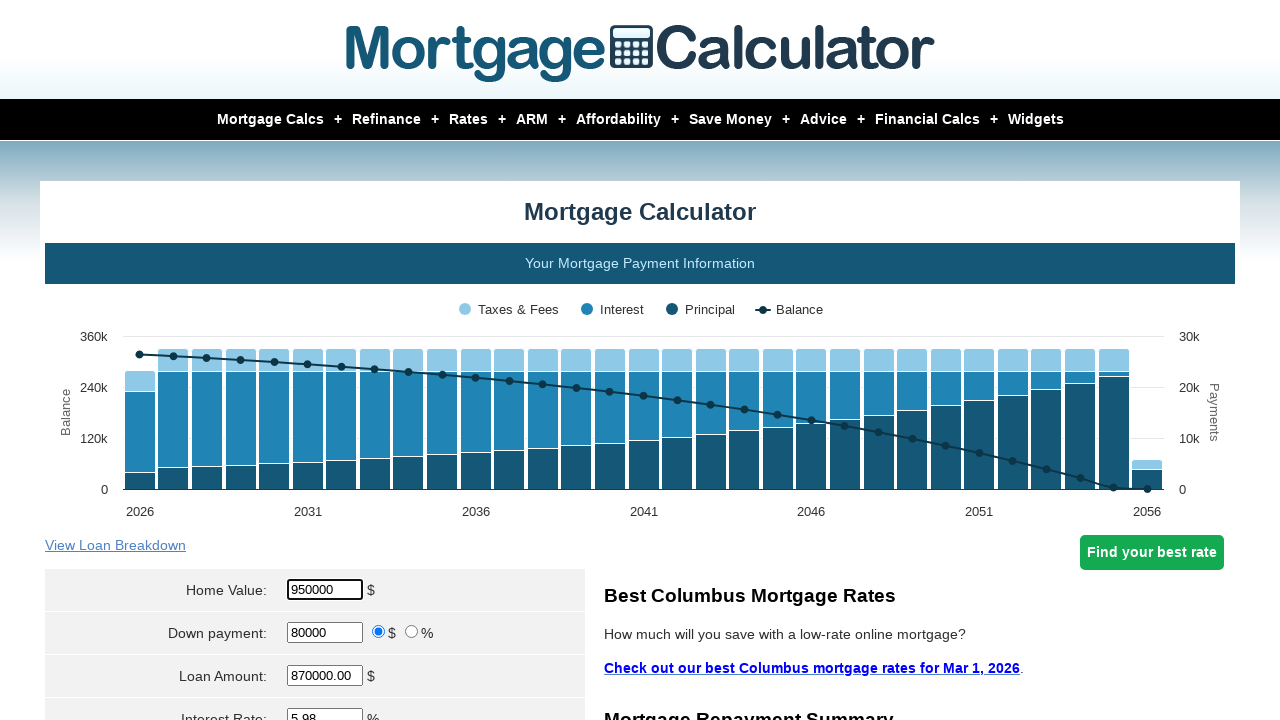

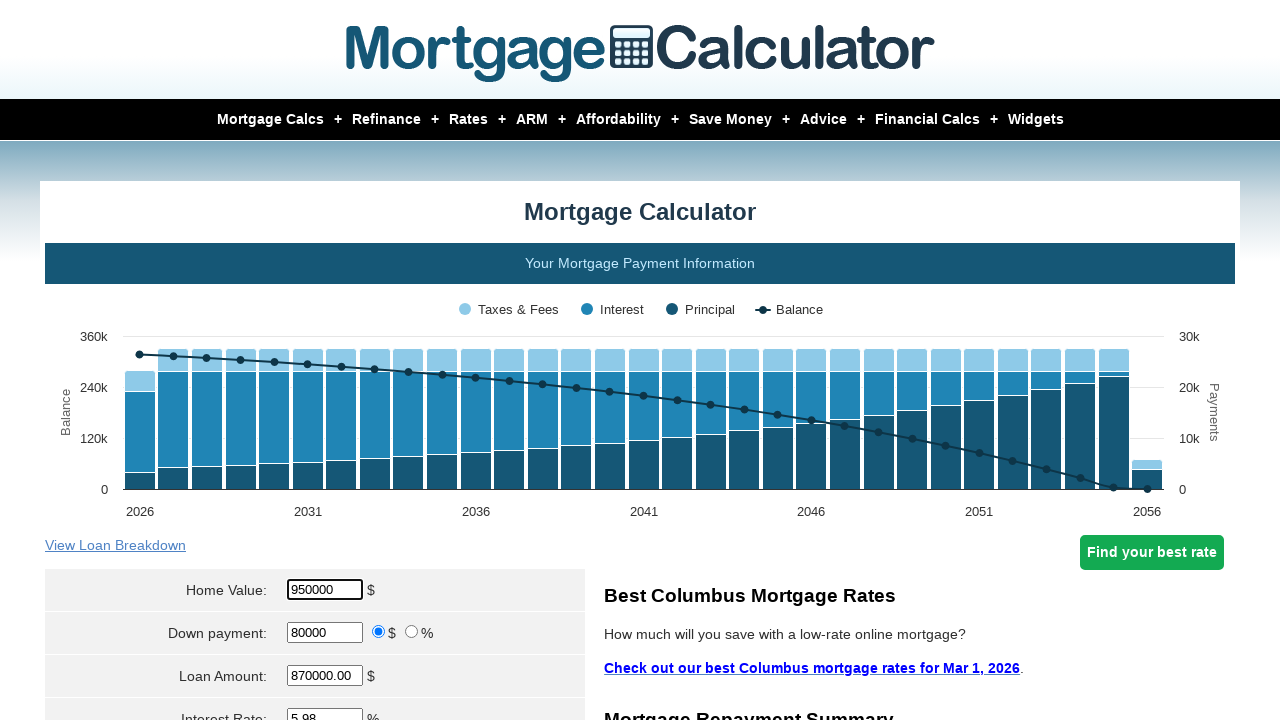